Tests JavaScript alert handling by clicking buttons that trigger JS Alert, JS Confirm, and JS Prompt dialogs, then accepting, dismissing, and entering text in them respectively.

Starting URL: http://the-internet.herokuapp.com/javascript_alerts

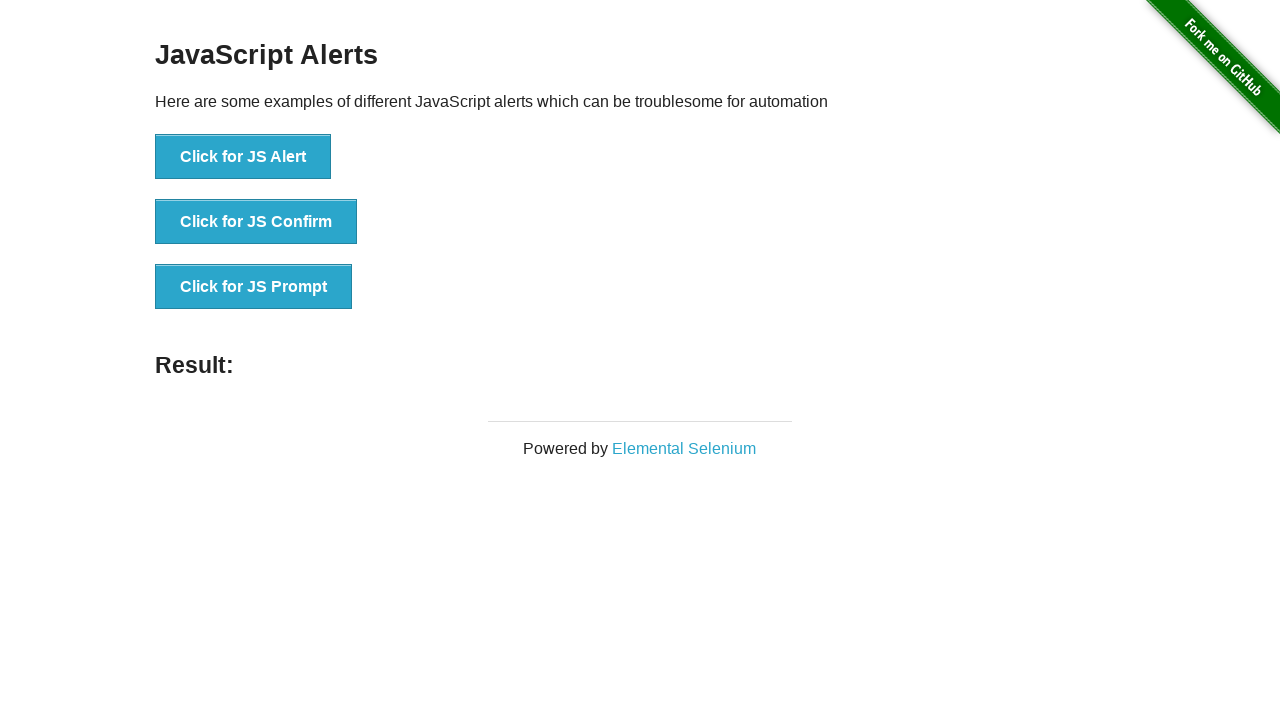

Set up dialog handler to accept JS Alert
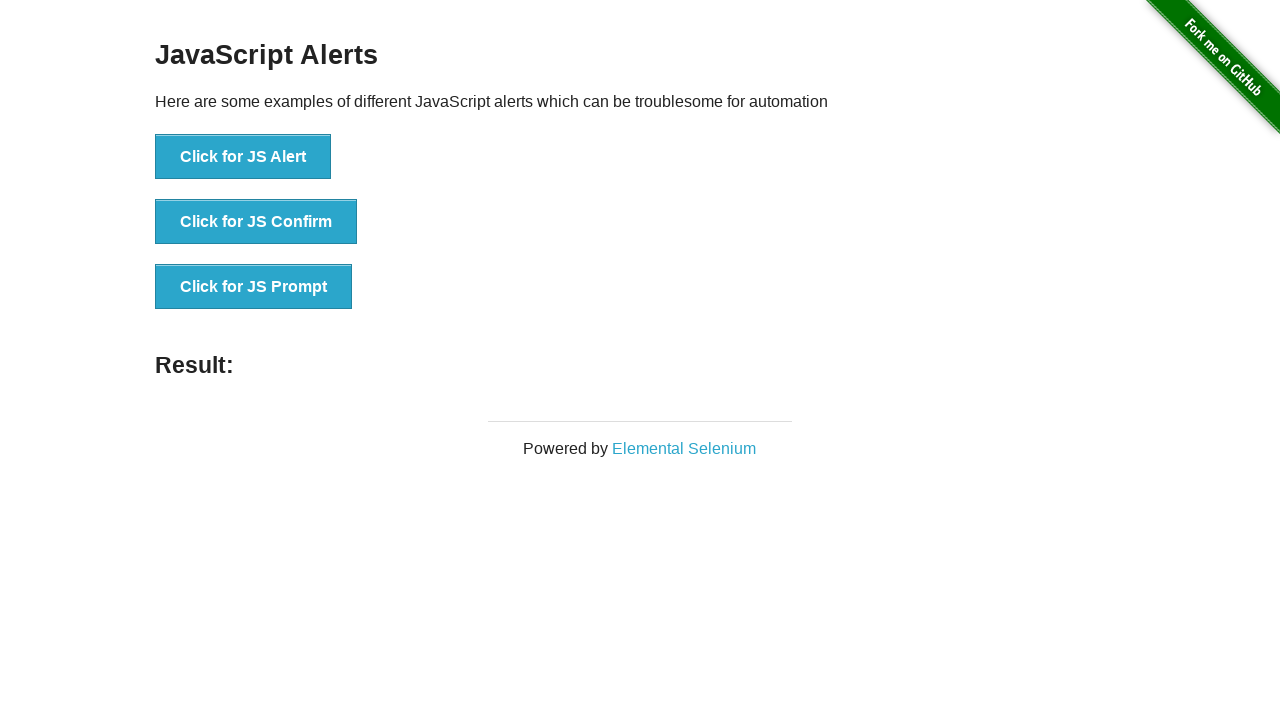

Clicked JS Alert button at (243, 157) on button[onclick='jsAlert()']
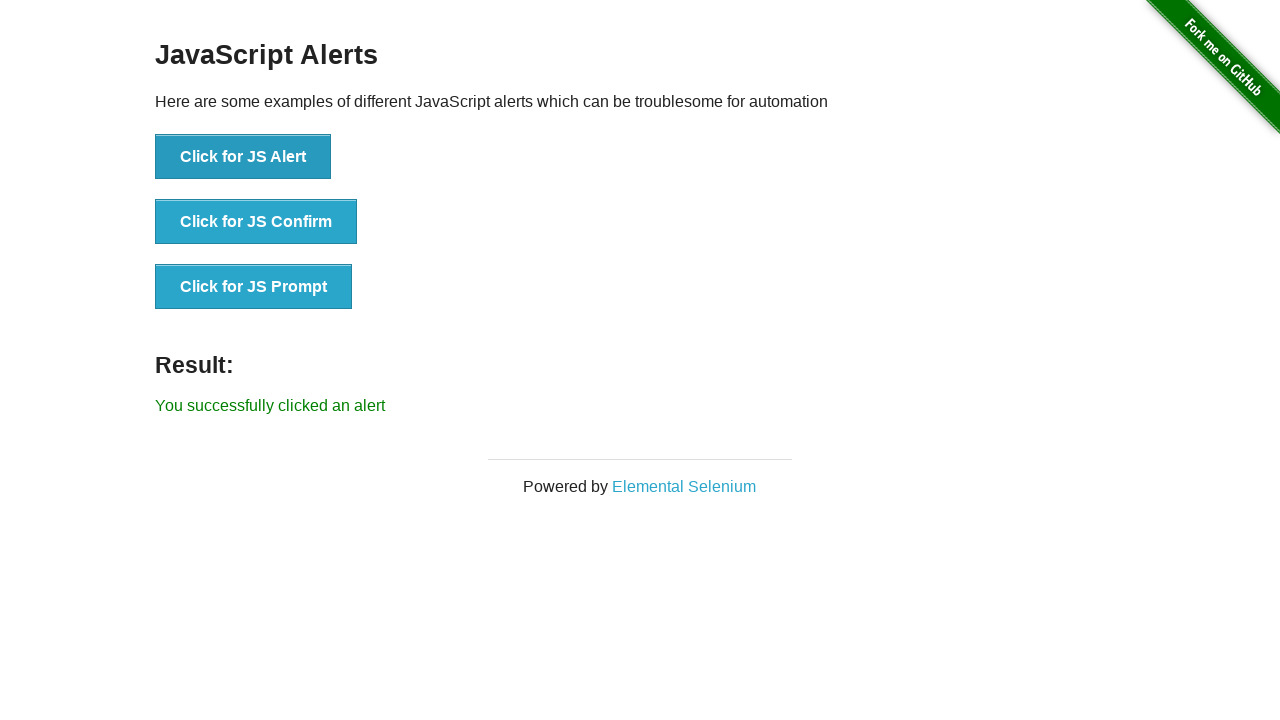

Waited for JS Alert dialog to be handled
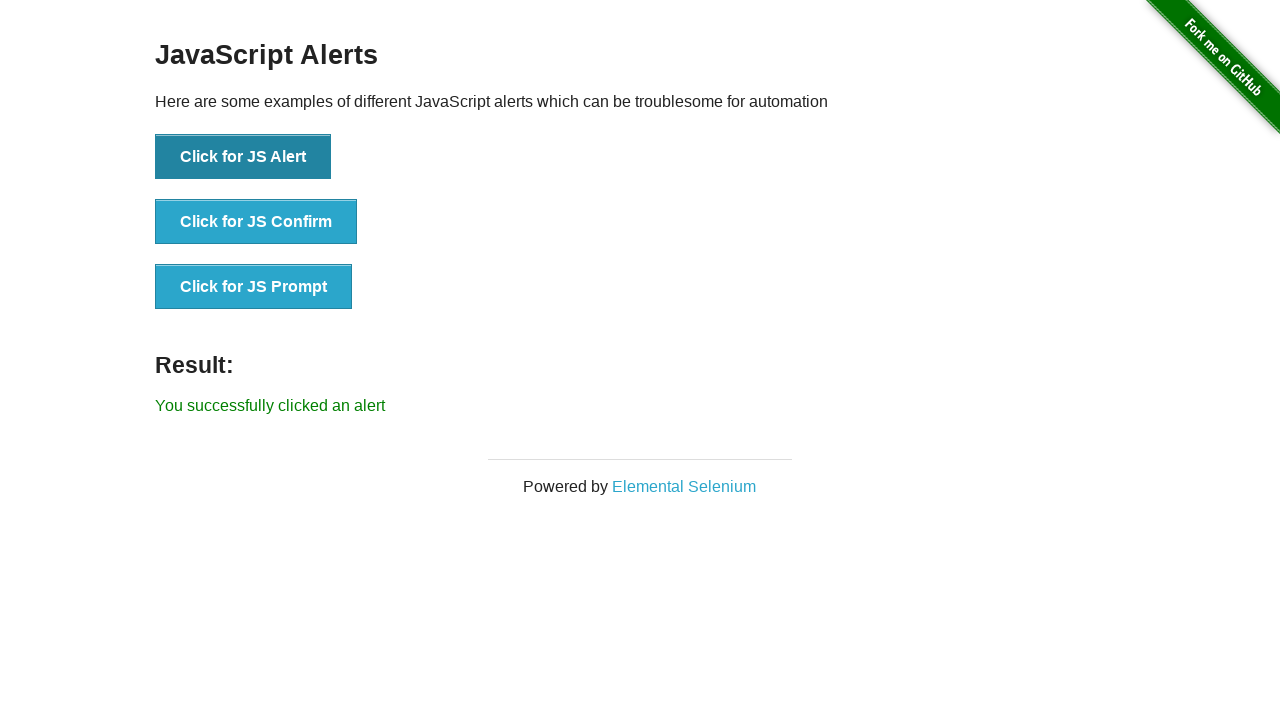

Set up dialog handler to dismiss JS Confirm
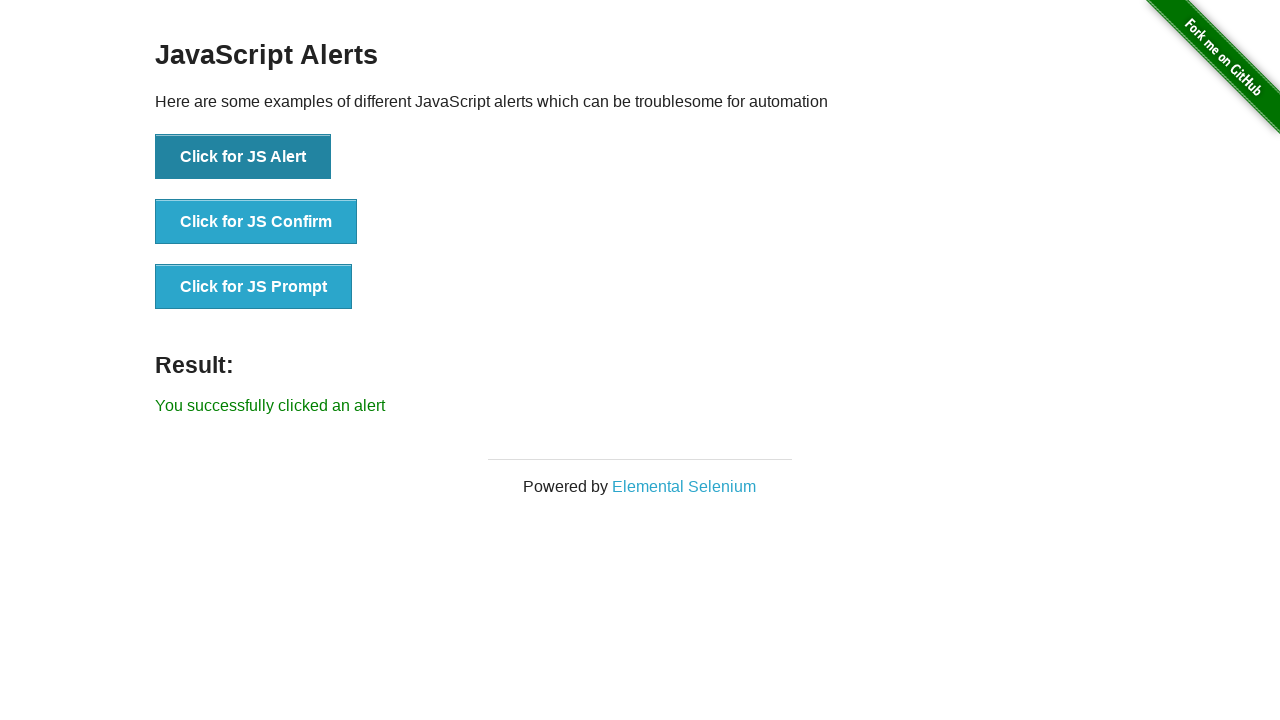

Clicked JS Confirm button at (256, 222) on button[onclick='jsConfirm()']
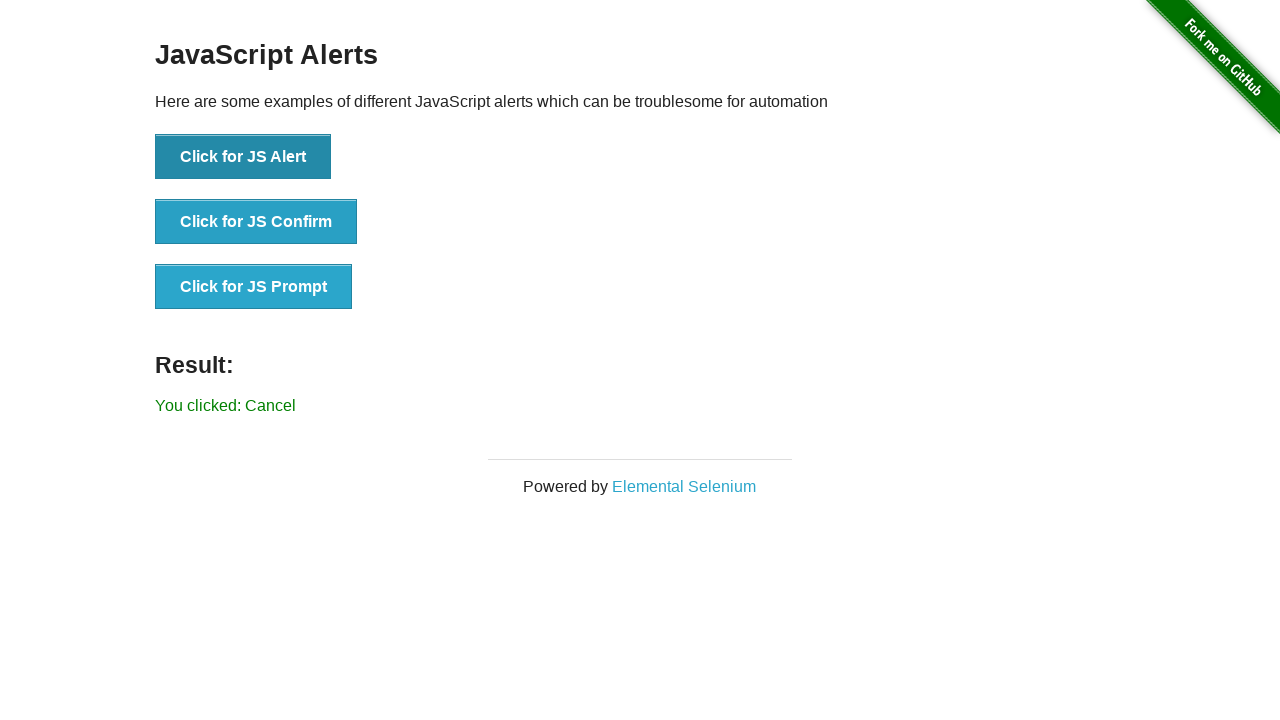

Waited for JS Confirm dialog to be handled
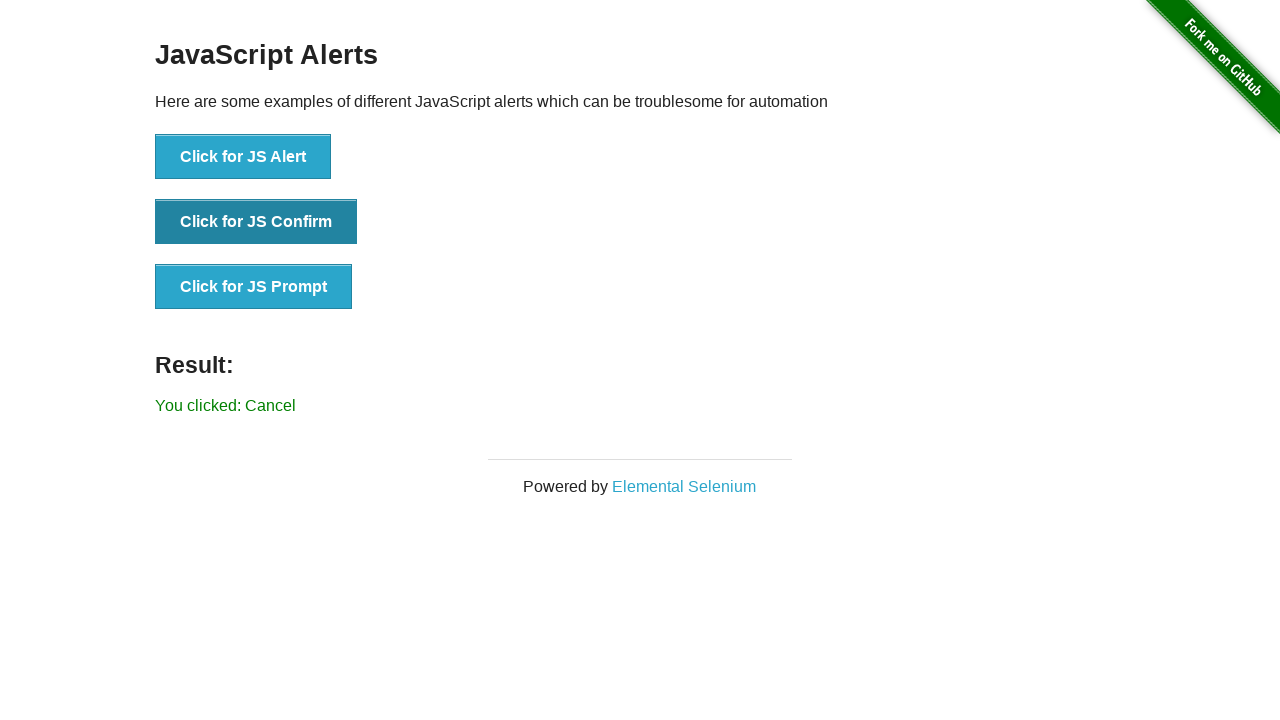

Set up dialog handler to accept JS Prompt with text 'Hello'
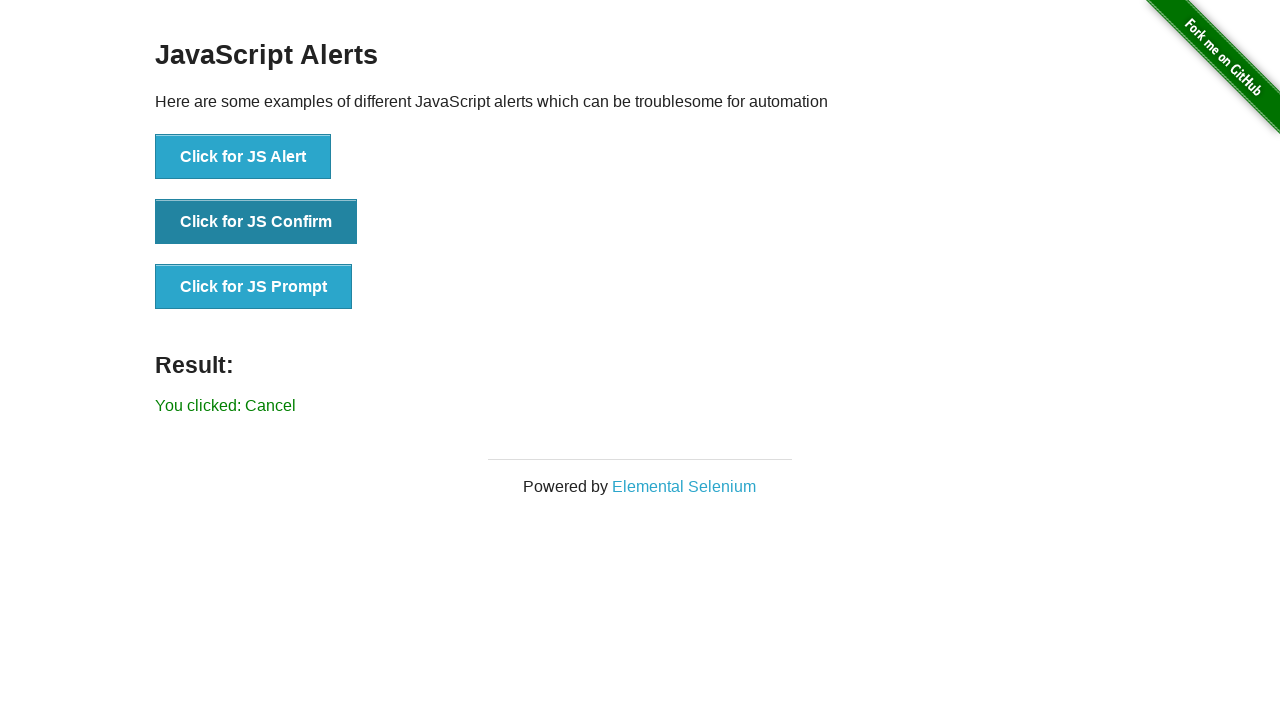

Clicked JS Prompt button at (254, 287) on button[onclick='jsPrompt()']
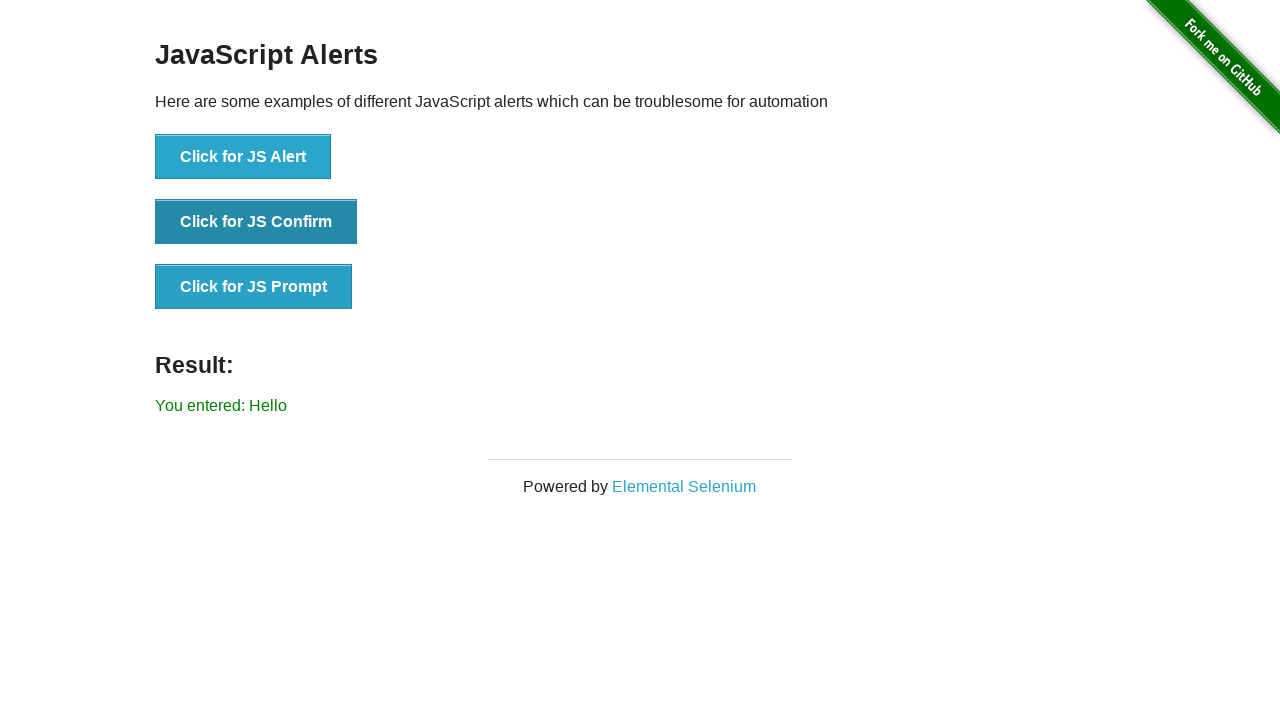

Result element loaded after JS Prompt dialog was accepted
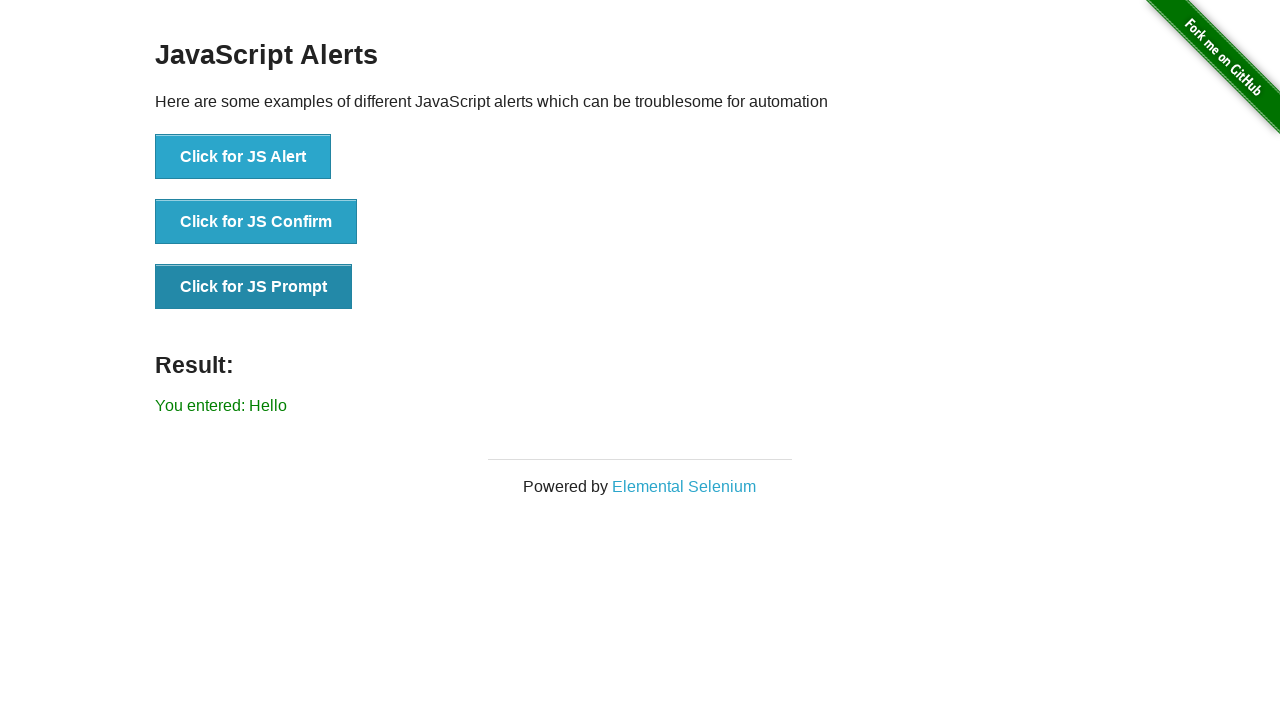

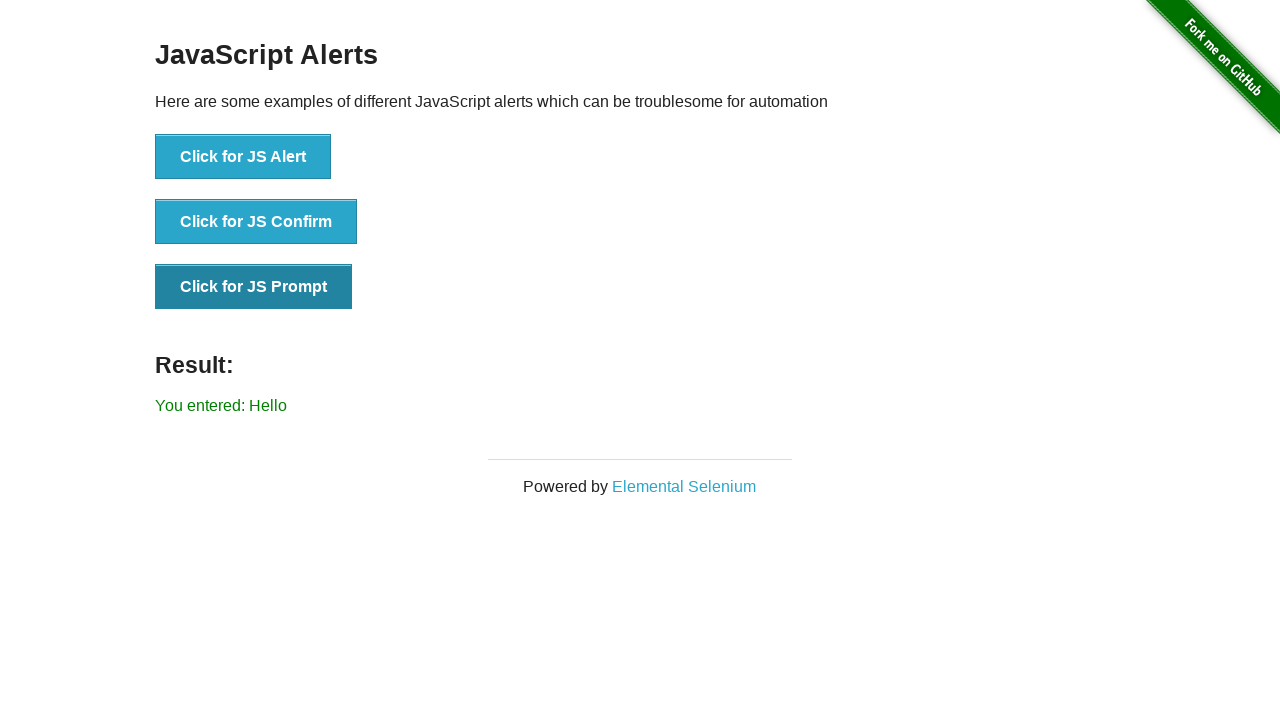